Tests table sorting functionality by clicking on the first column header to sort vegetables alphabetically, then verifies the table is properly sorted by comparing the displayed order with an expected sorted order.

Starting URL: https://rahulshettyacademy.com/seleniumPractise/#/offers

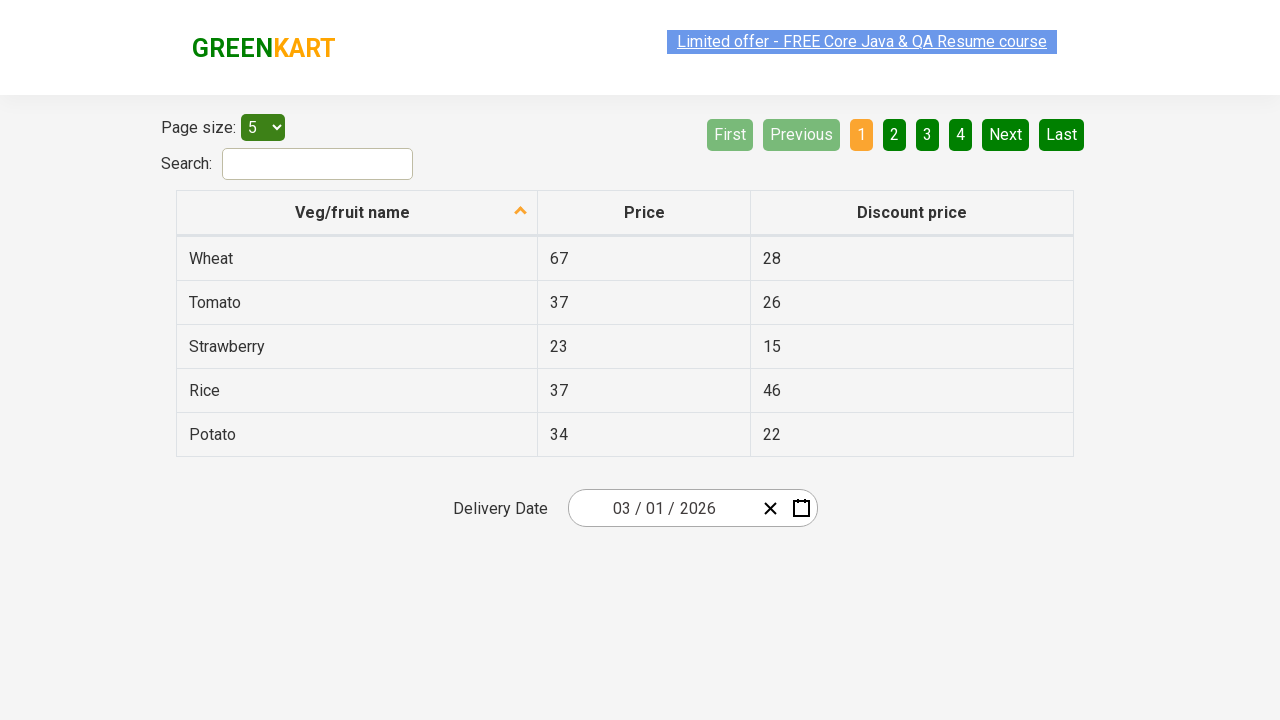

Table header loaded and ready
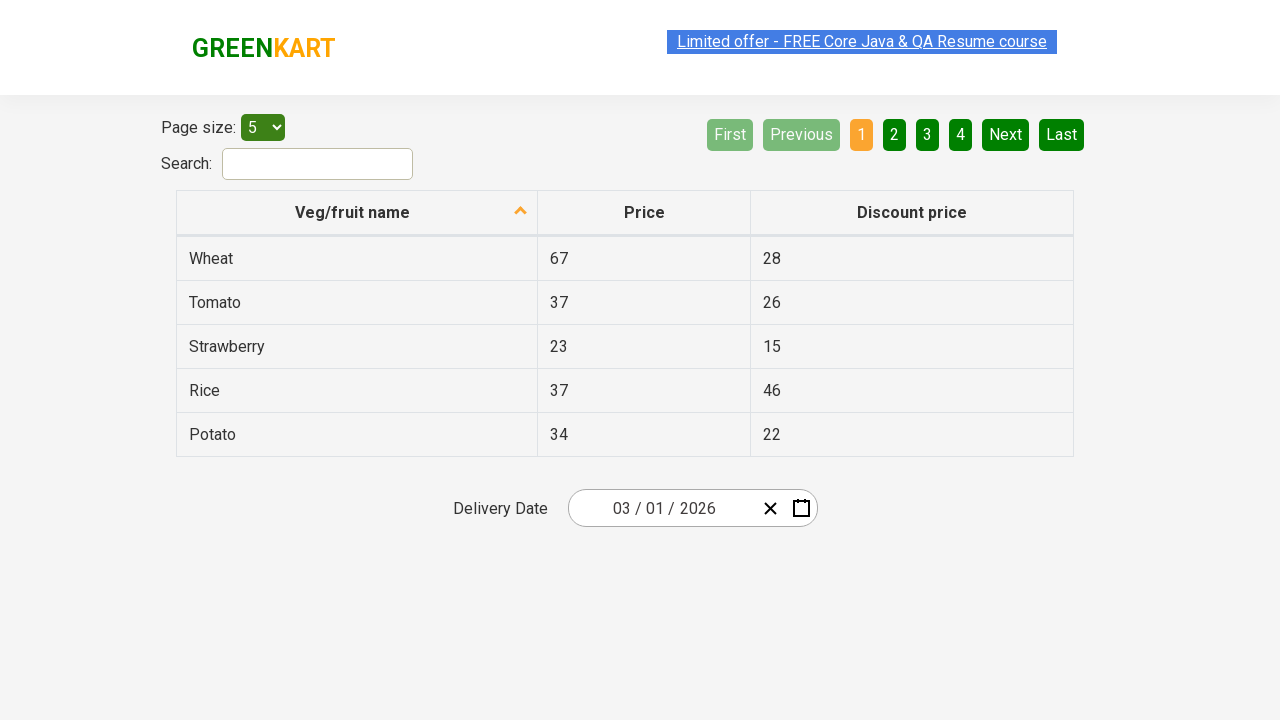

Clicked first column header to sort vegetables alphabetically at (357, 213) on xpath=//tr/th[1]
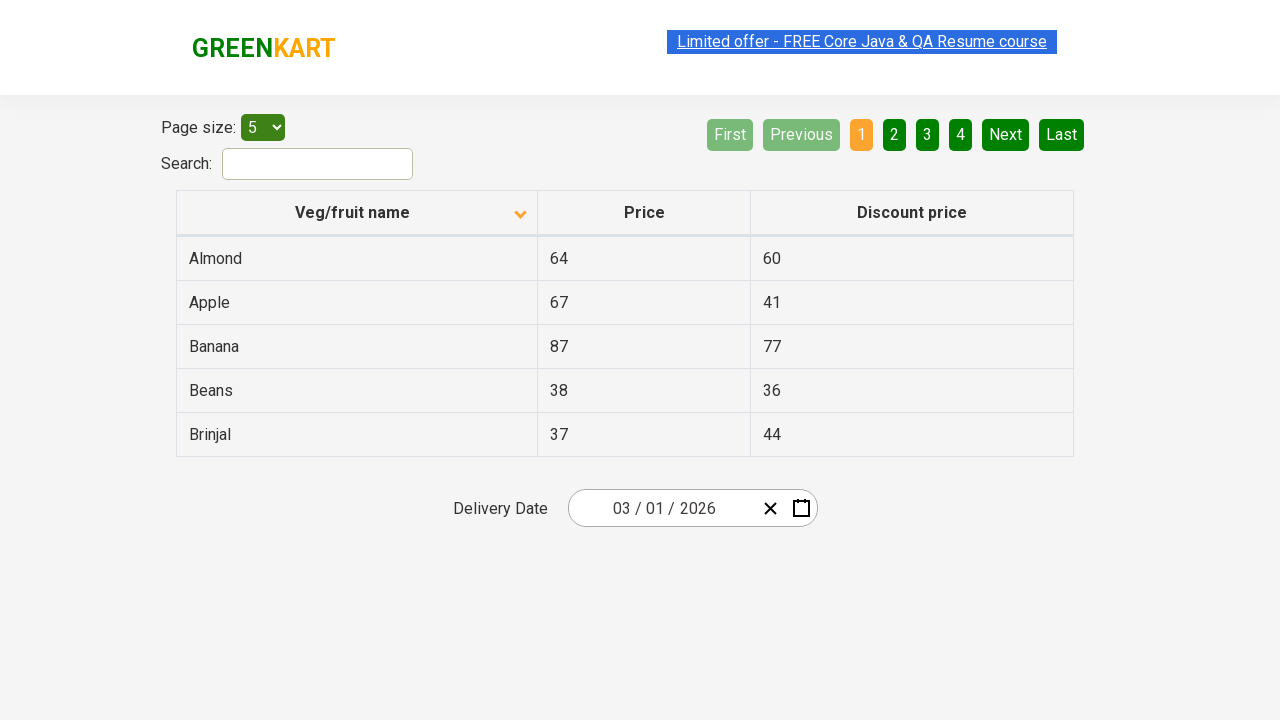

Table data loaded after sorting
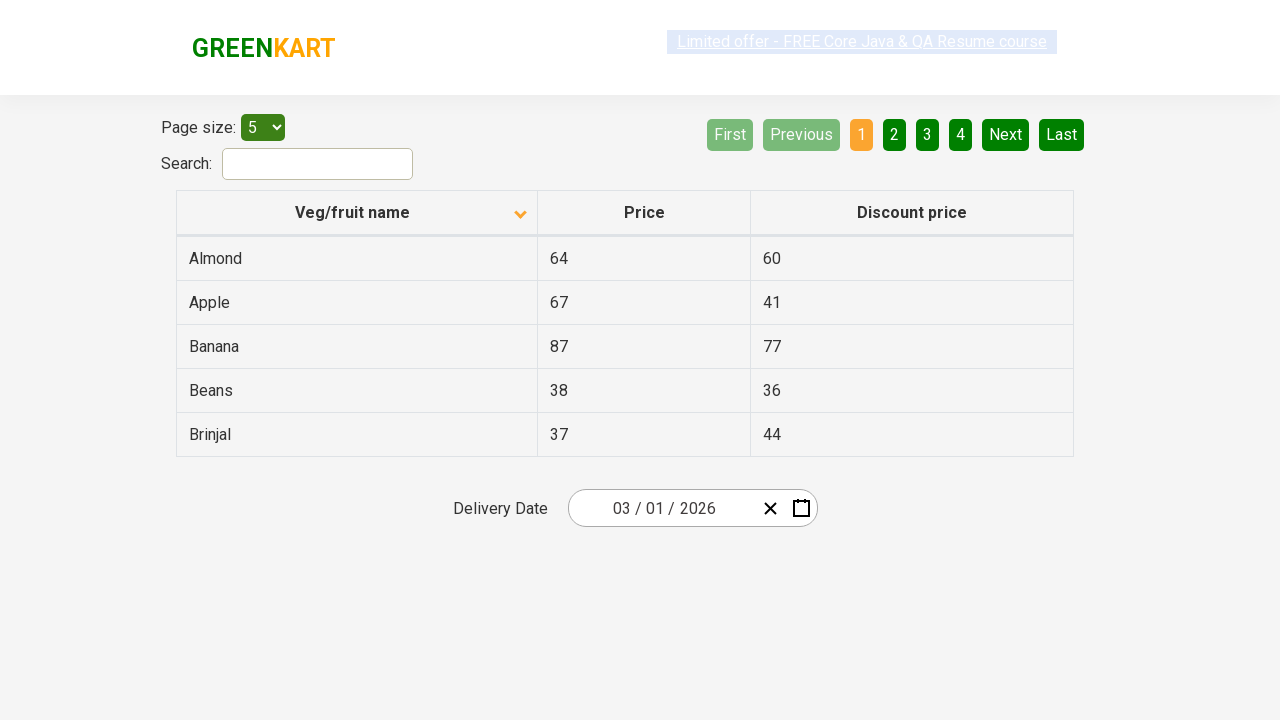

Retrieved 5 vegetable items from first column
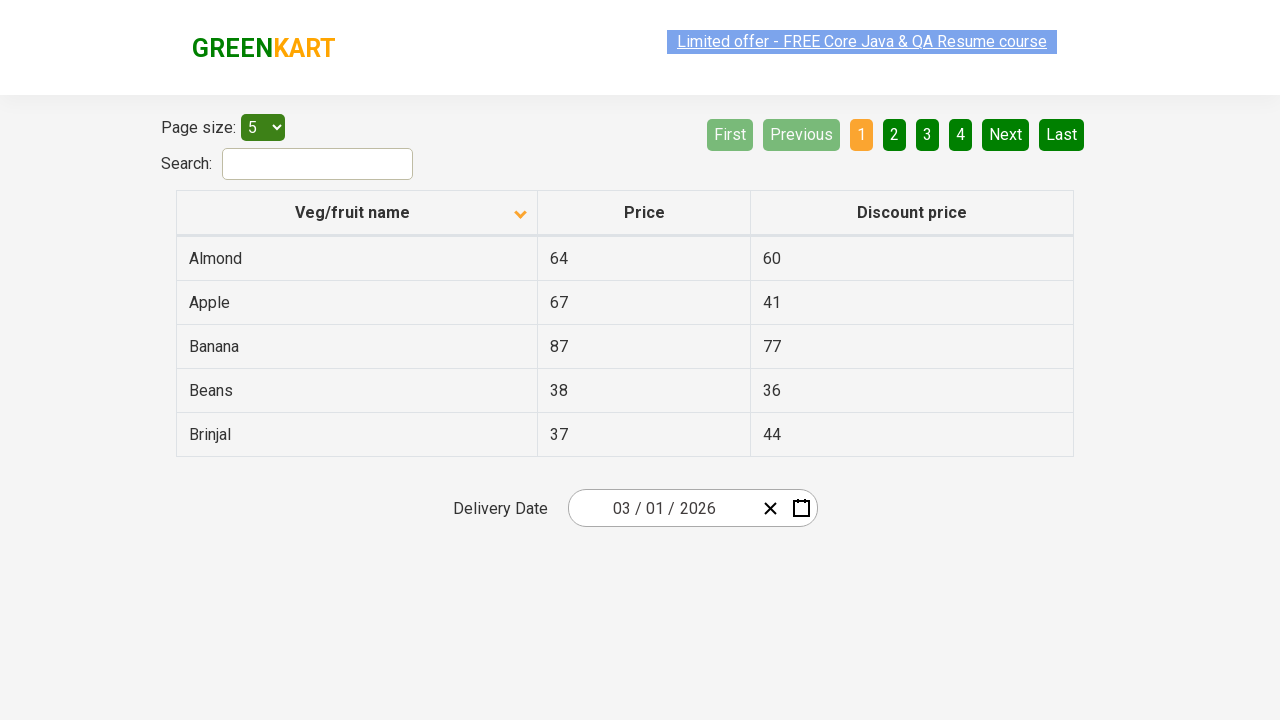

Created sorted reference list for comparison
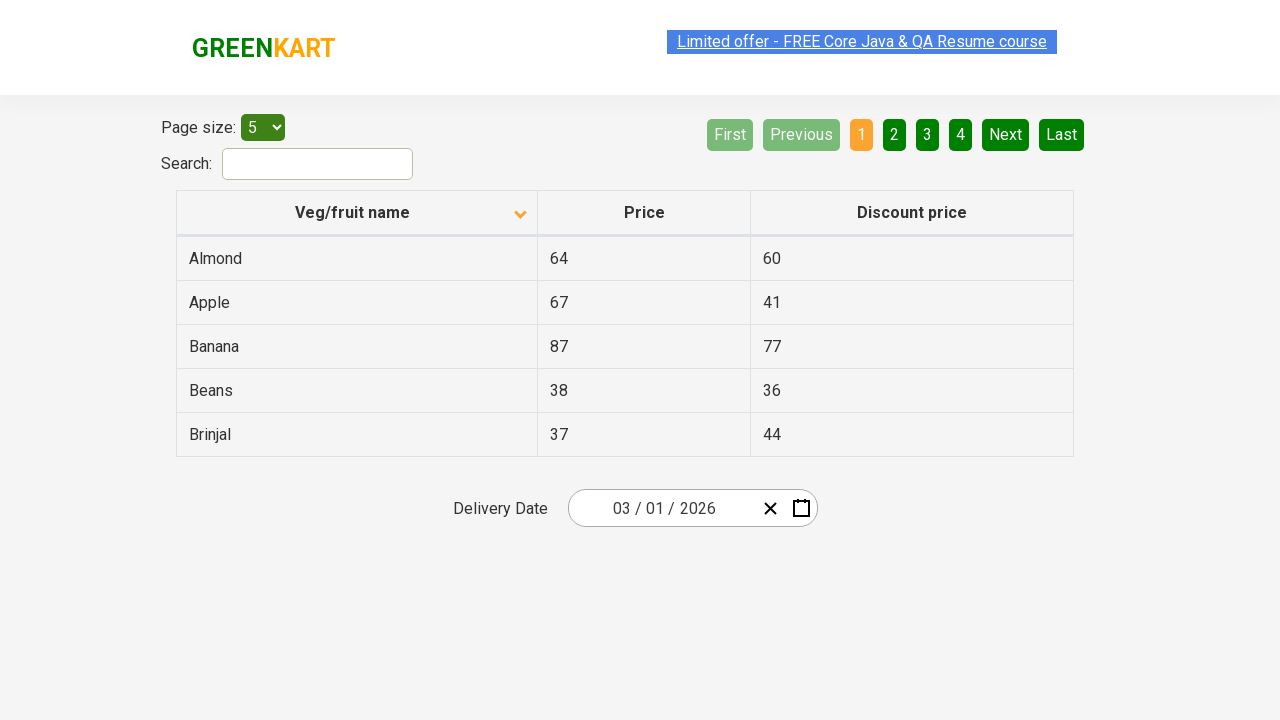

Verified table is sorted alphabetically correctly
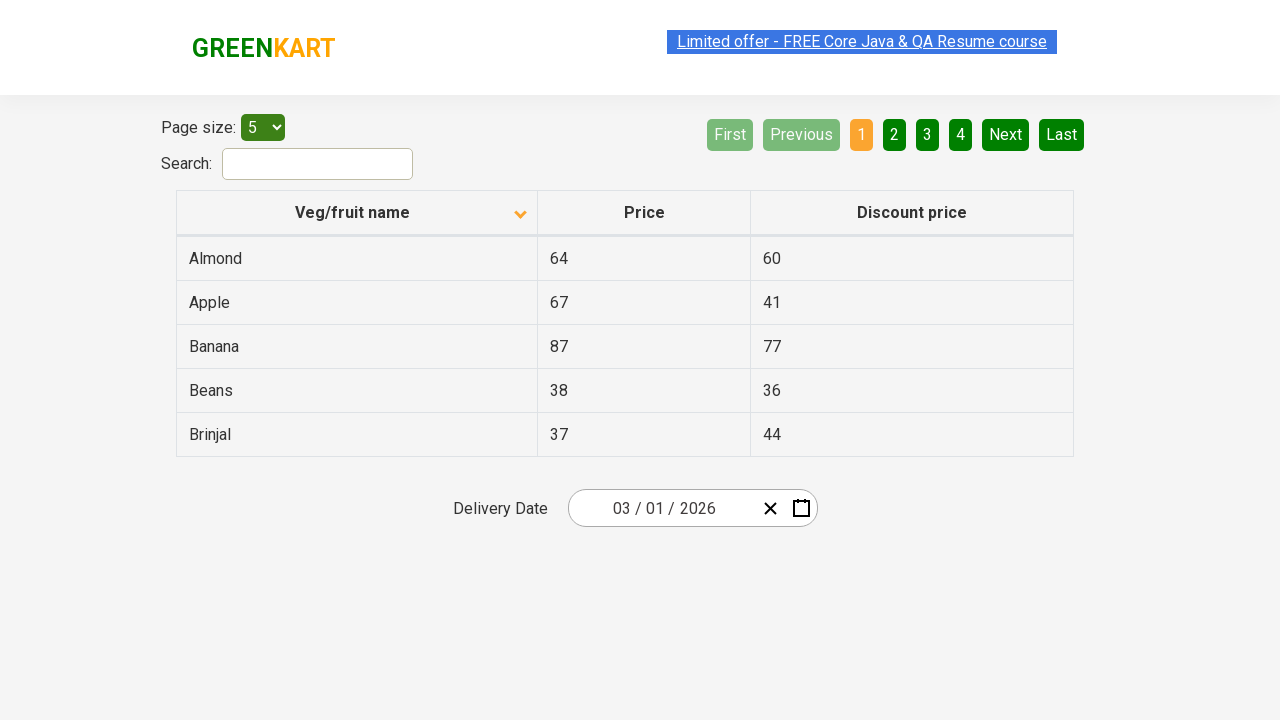

Verified 1 bean-related items exist in the sorted table
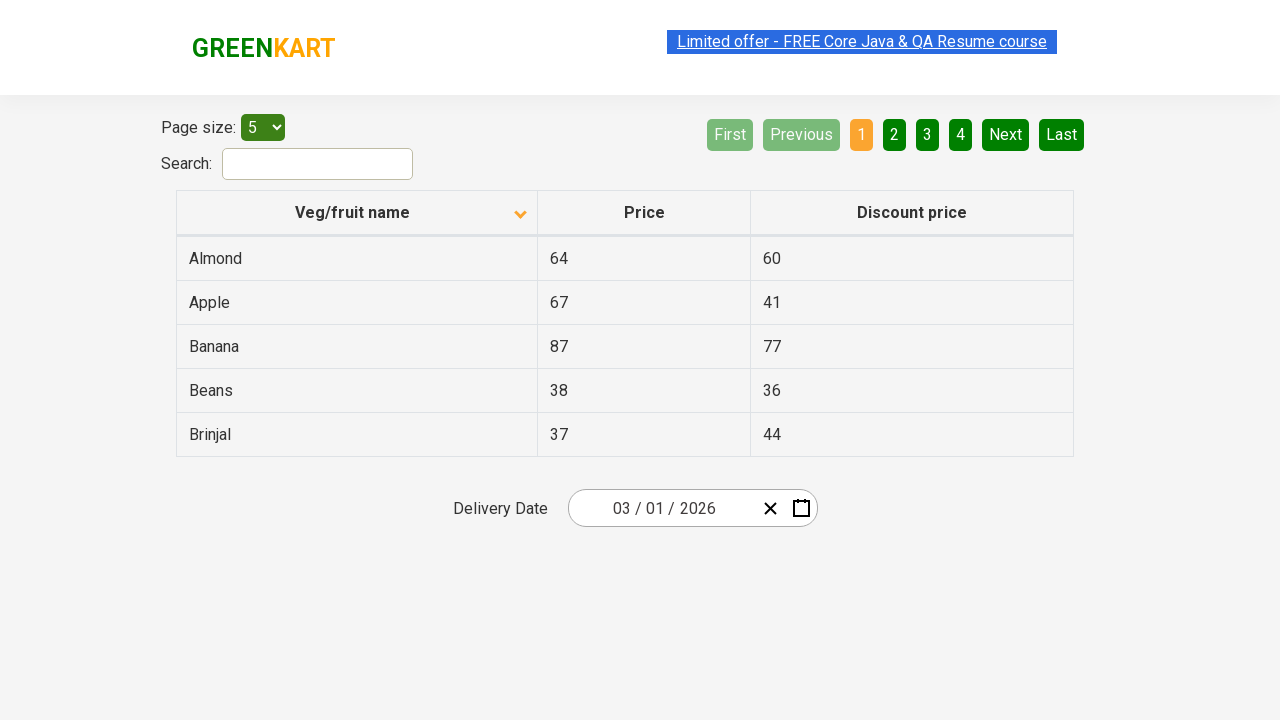

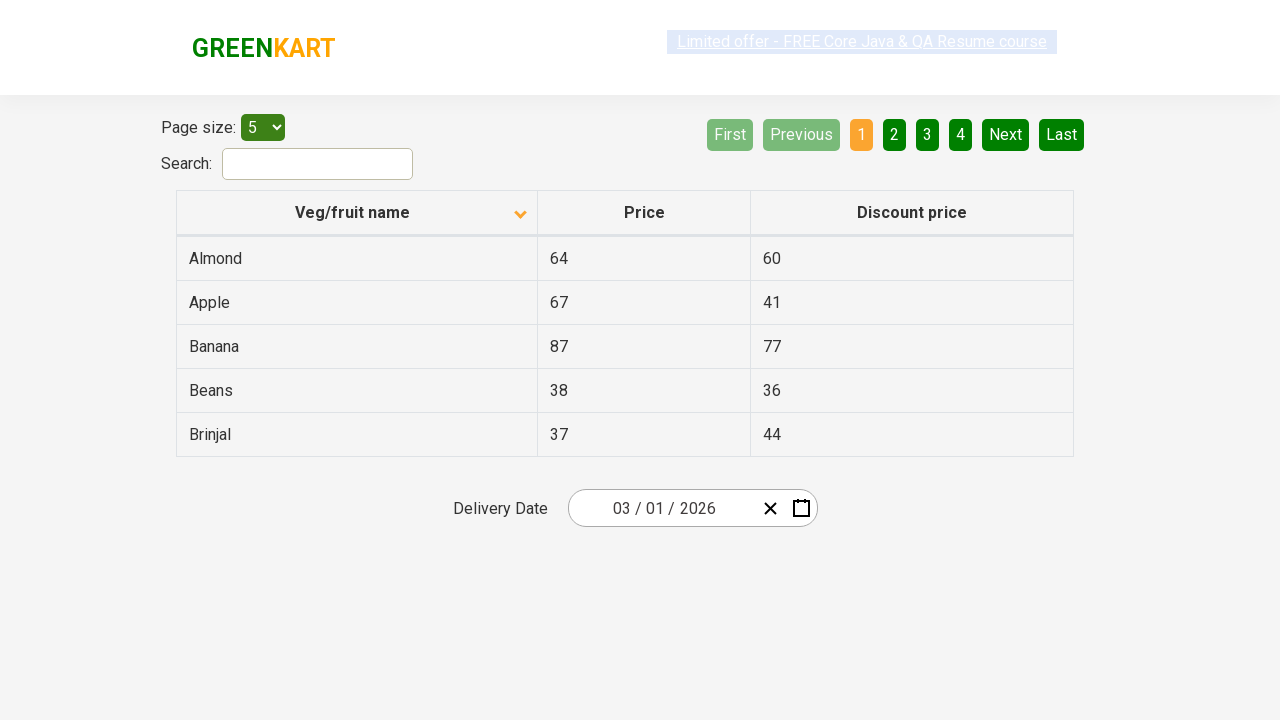